Tests JavaScript alert handling by clicking a button that triggers an alert, accepting it, and verifying the result message

Starting URL: https://the-internet.herokuapp.com/javascript_alerts

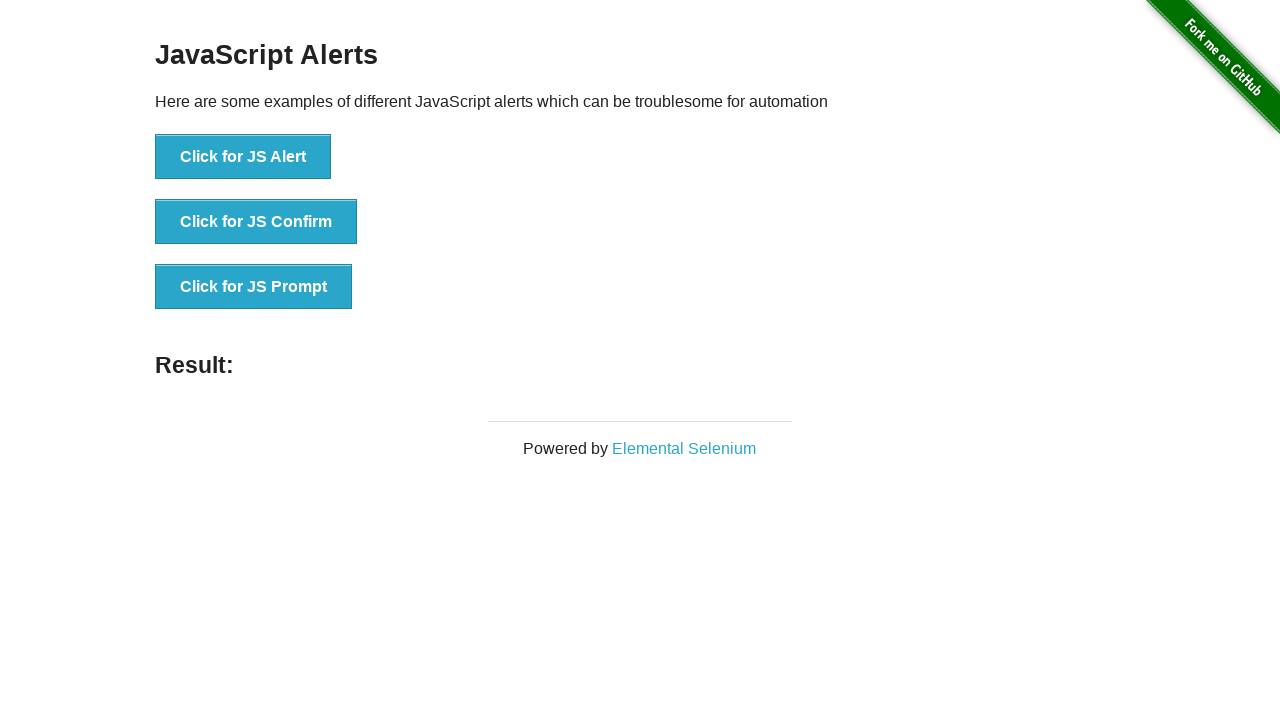

Navigated to JavaScript alerts test page
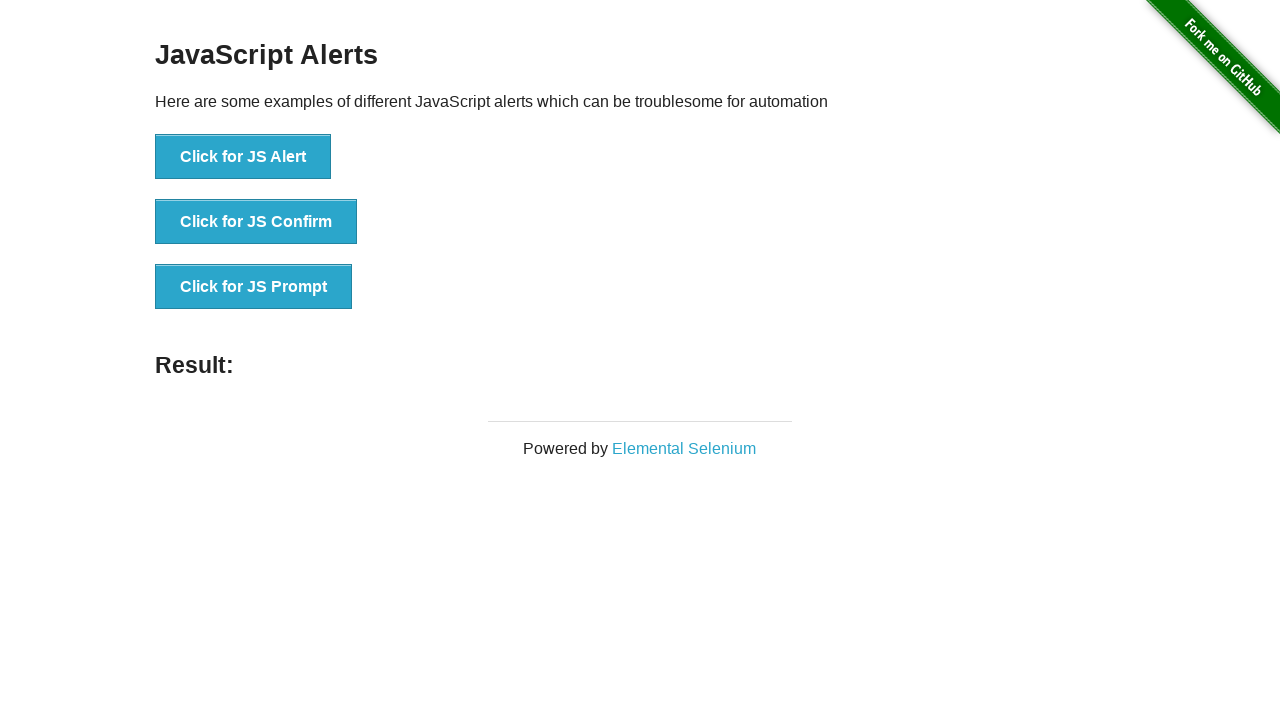

Clicked button to trigger JavaScript alert at (243, 157) on text='Click for JS Alert'
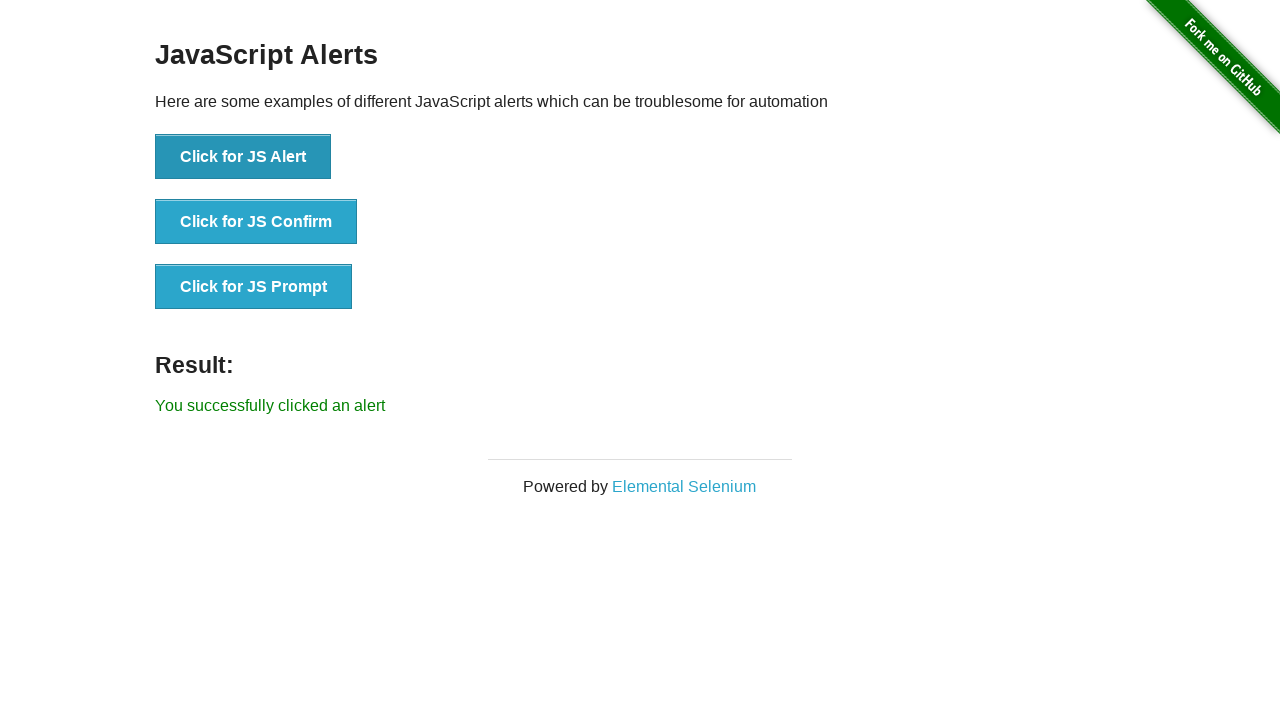

Set up dialog handler to accept alerts
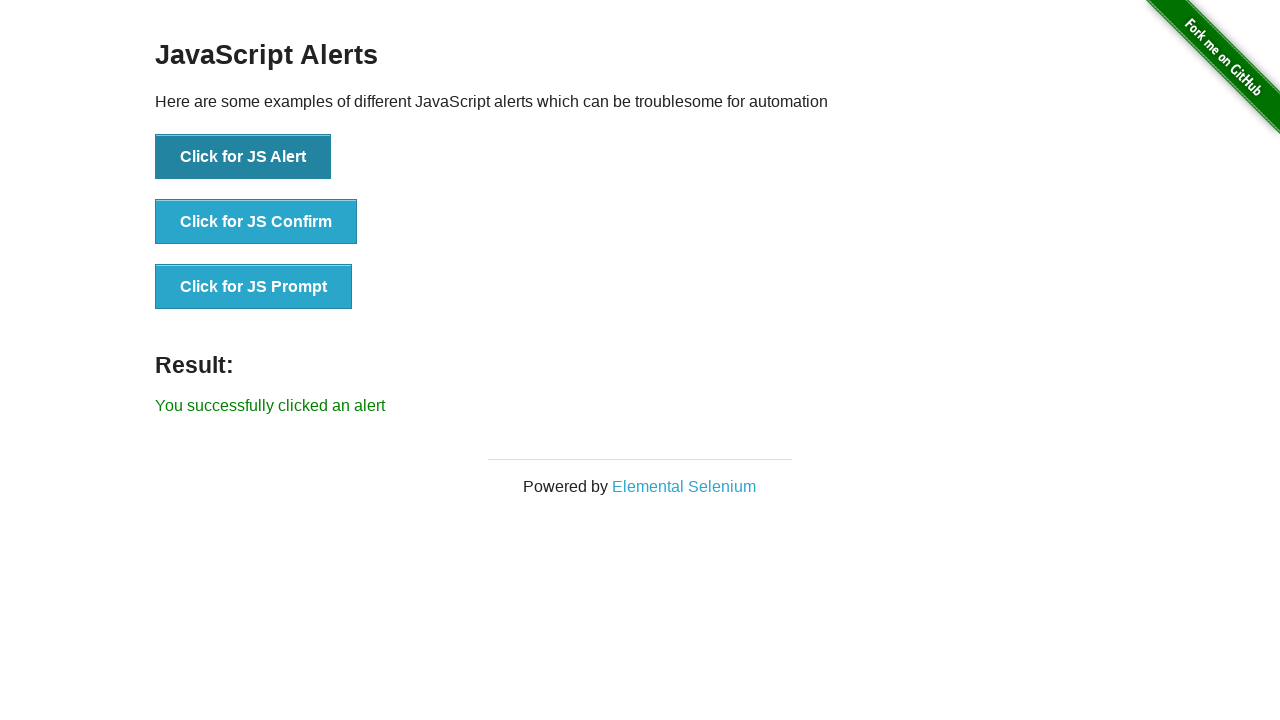

Located result message element
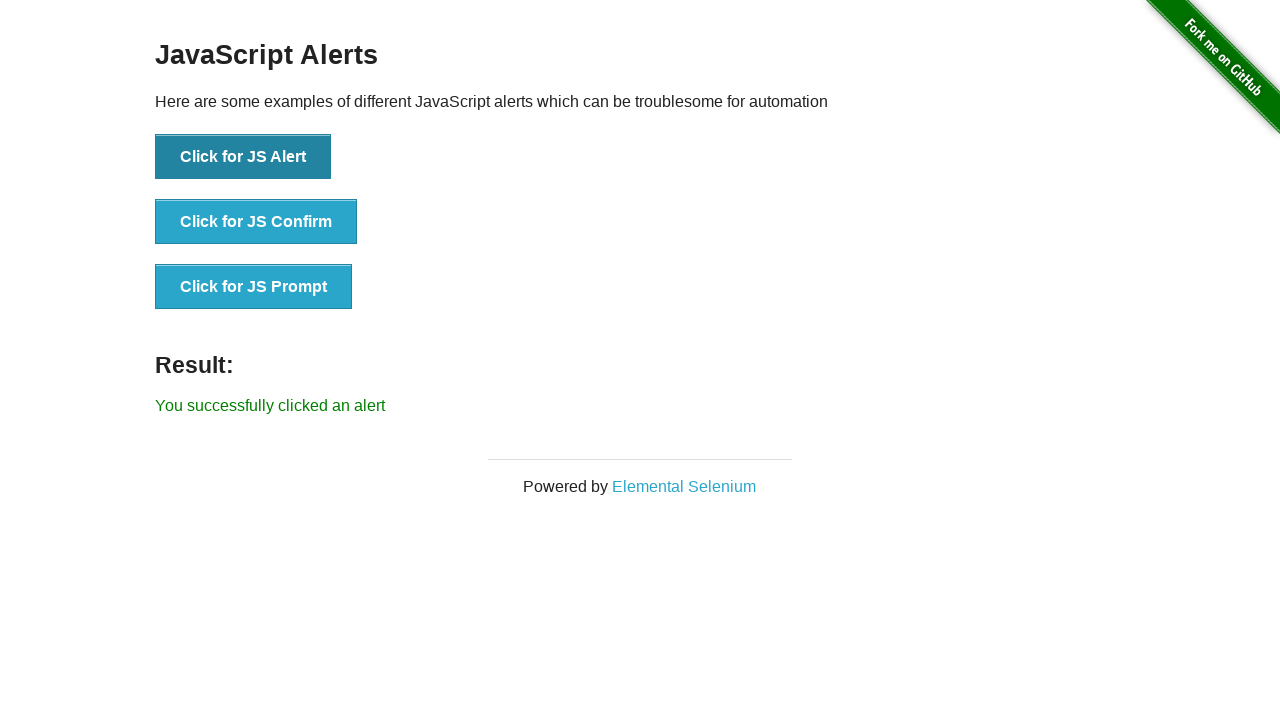

Verified result message displays 'You successfully clicked an alert'
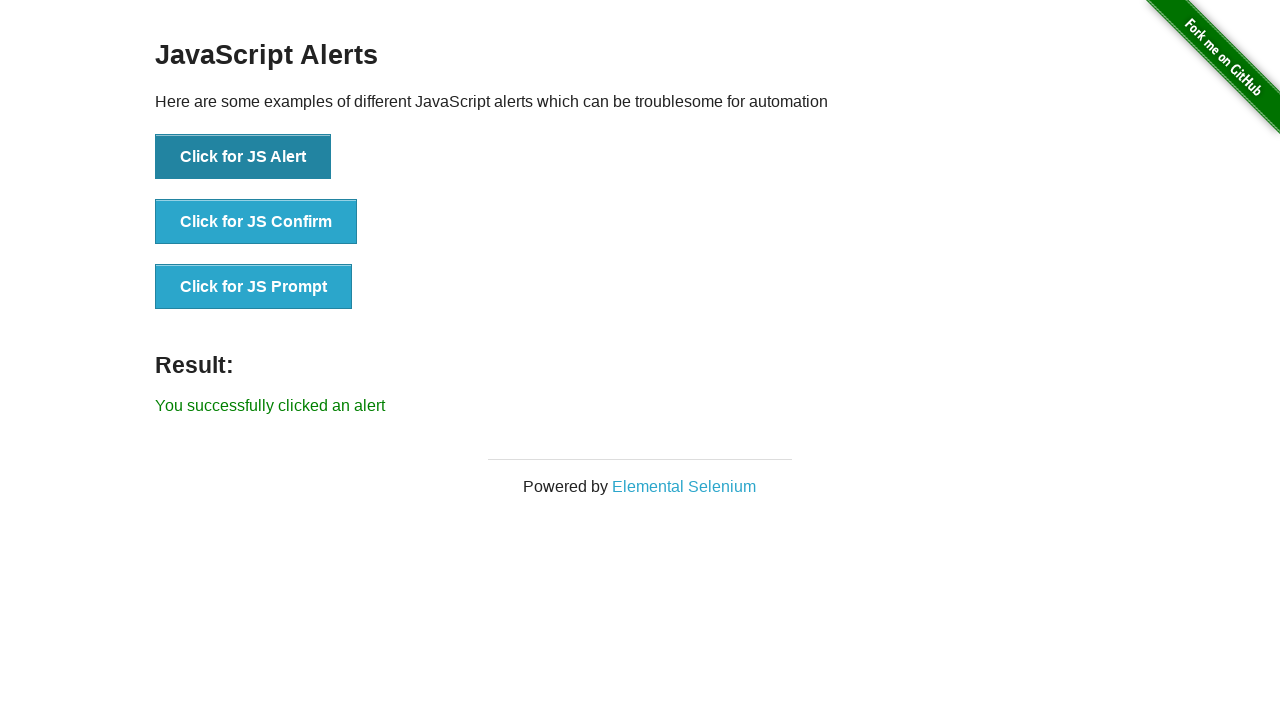

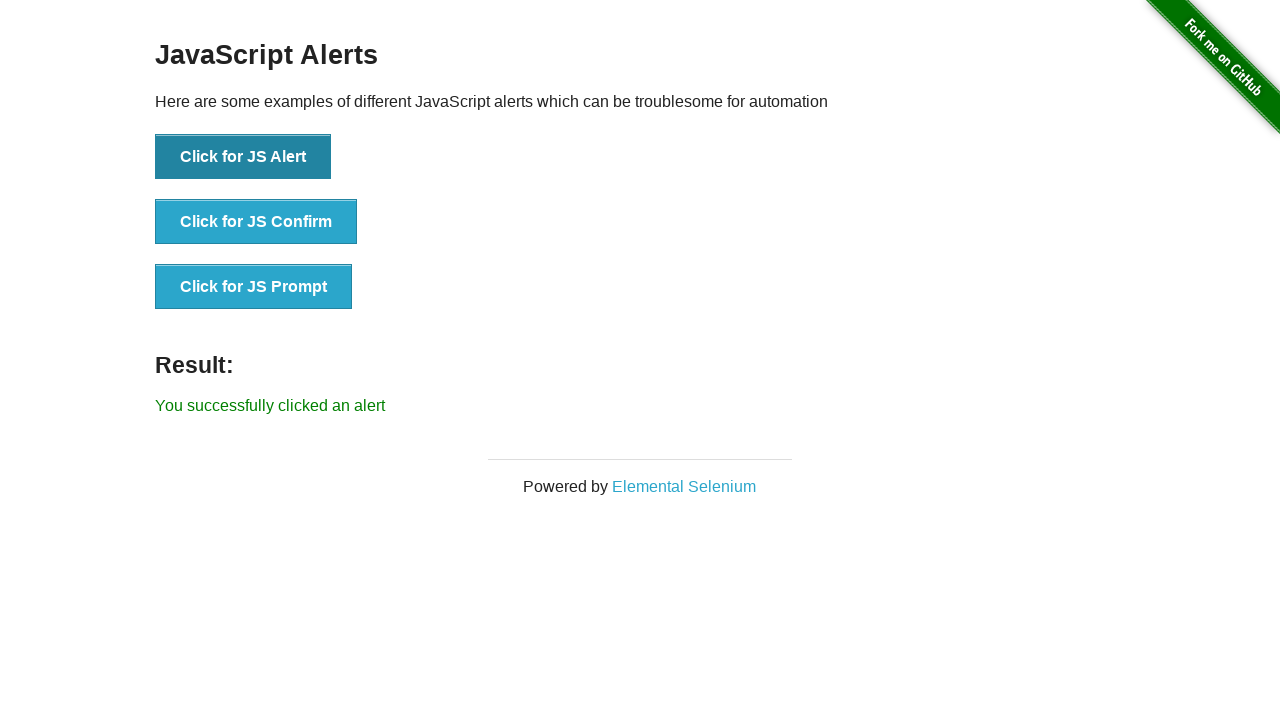